Tests un-marking todo items as complete by unchecking their checkboxes

Starting URL: https://demo.playwright.dev/todomvc

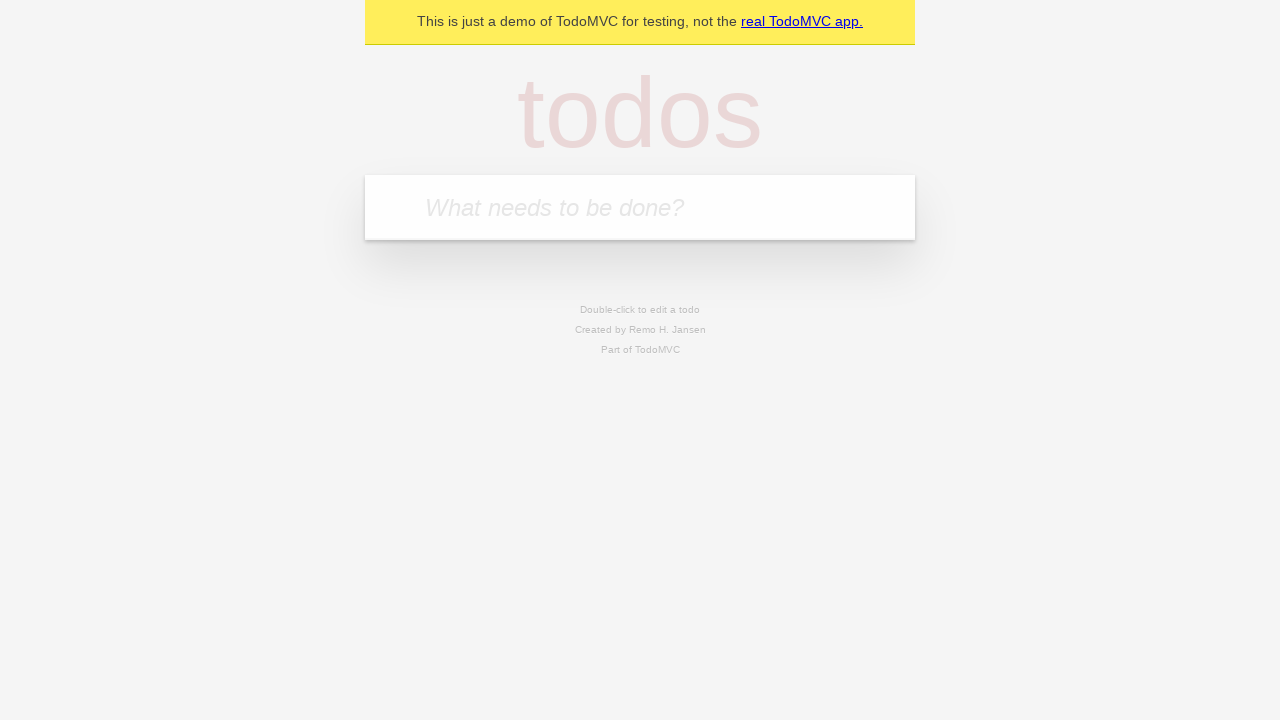

Filled todo input with 'buy some cheese' on internal:attr=[placeholder="What needs to be done?"i]
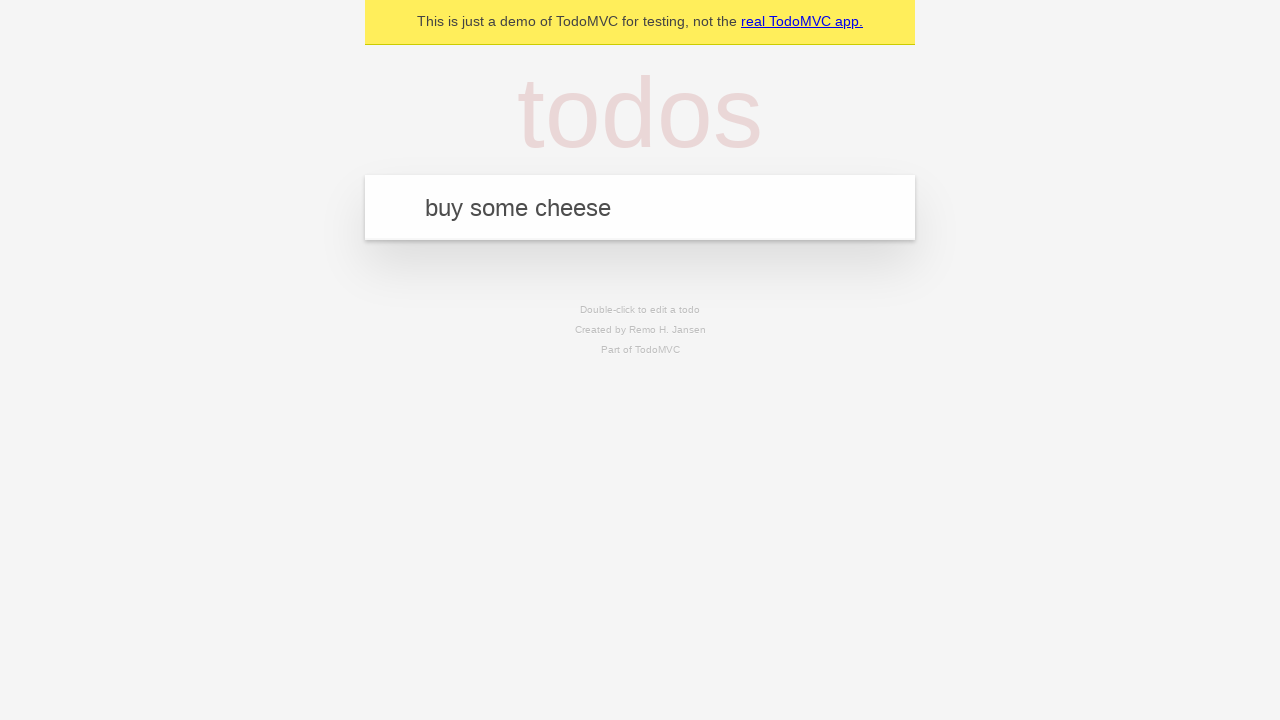

Pressed Enter to create todo item 'buy some cheese' on internal:attr=[placeholder="What needs to be done?"i]
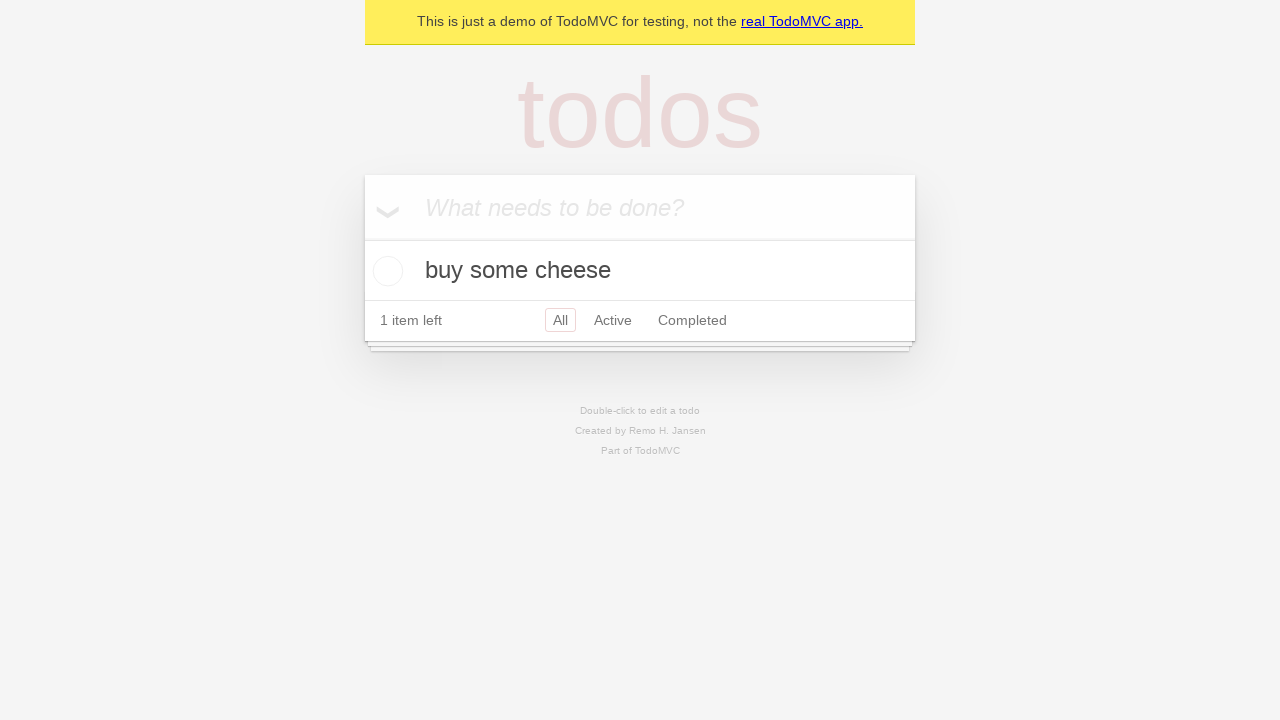

Filled todo input with 'feed the cat' on internal:attr=[placeholder="What needs to be done?"i]
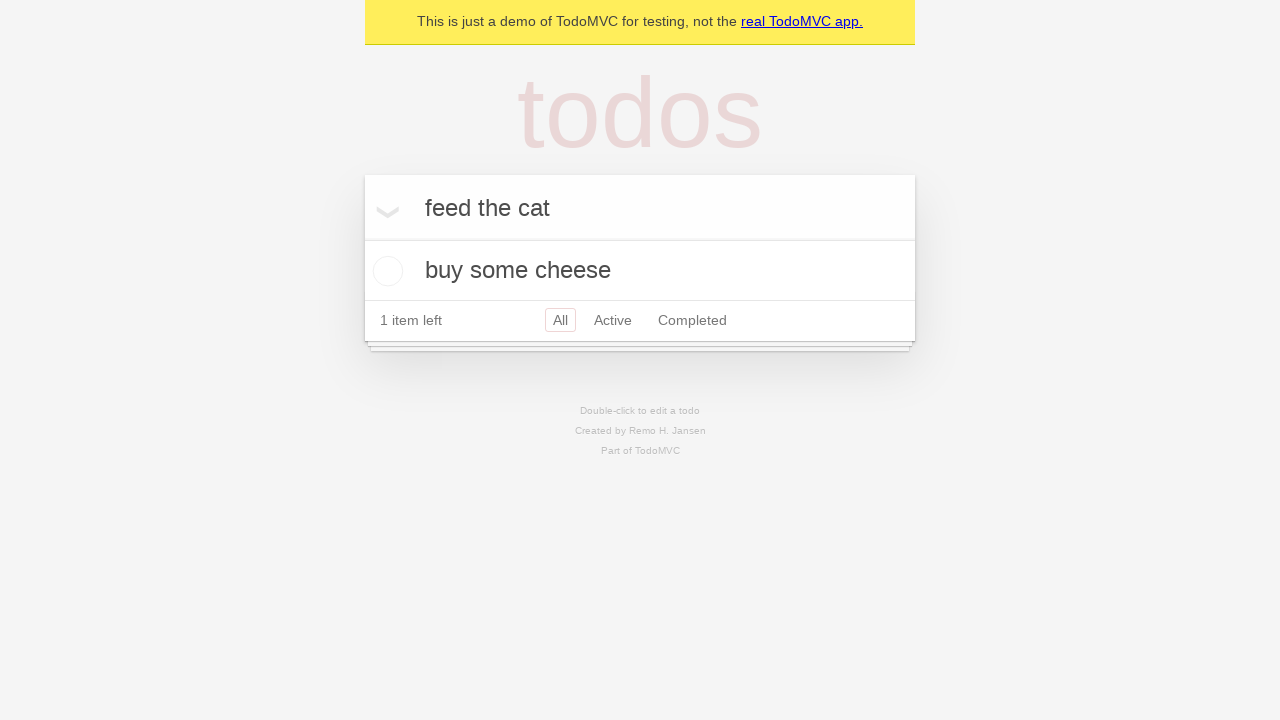

Pressed Enter to create todo item 'feed the cat' on internal:attr=[placeholder="What needs to be done?"i]
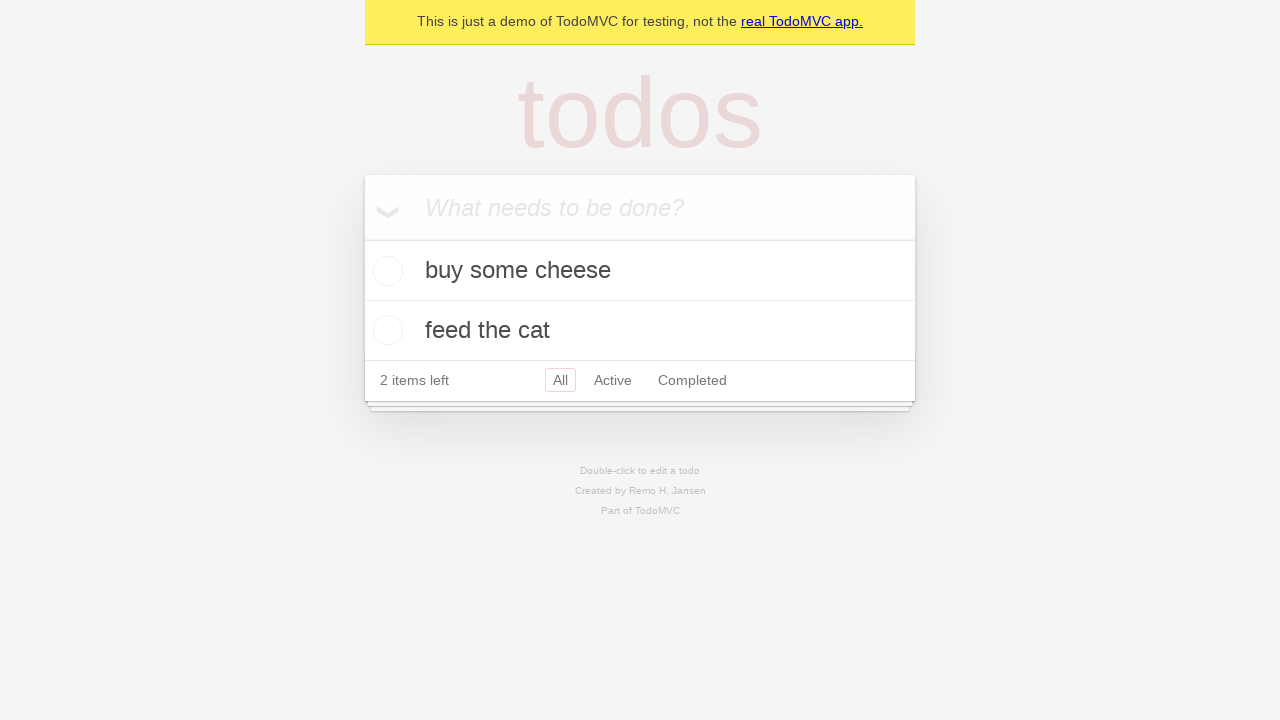

Waited for second todo item to load
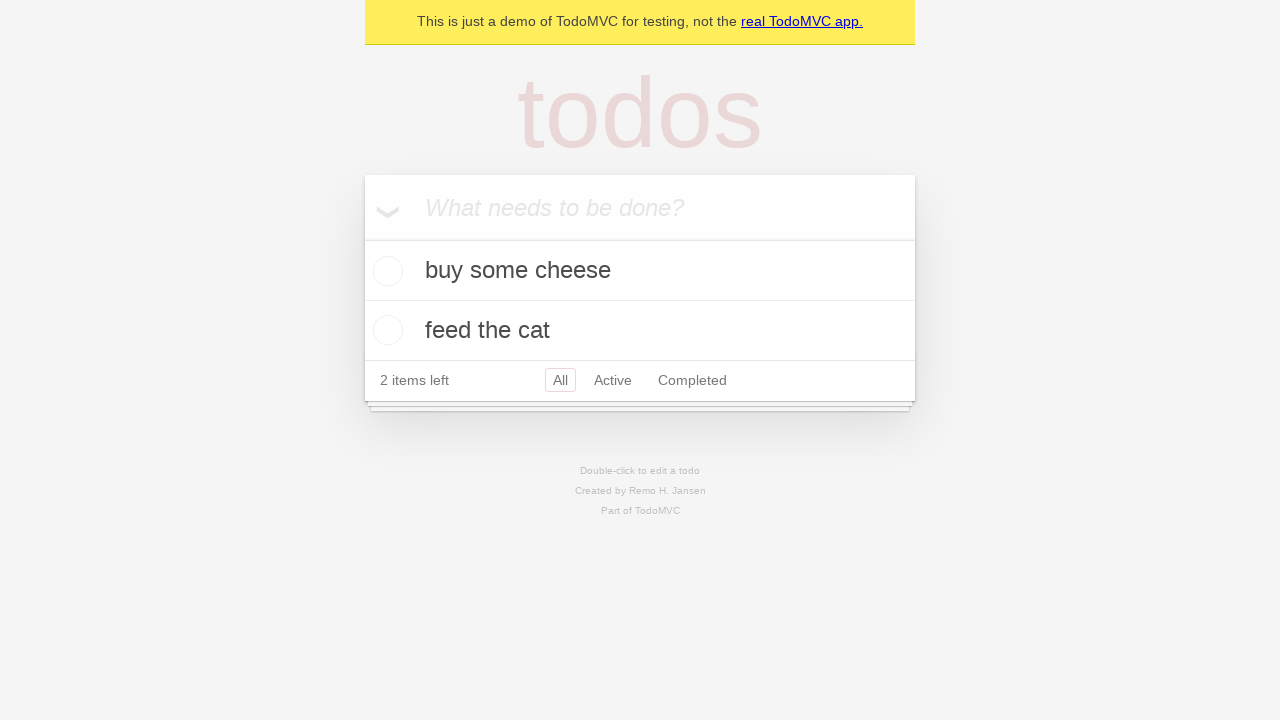

Checked the first todo item as complete at (385, 271) on [data-testid='todo-item'] >> nth=0 >> internal:role=checkbox
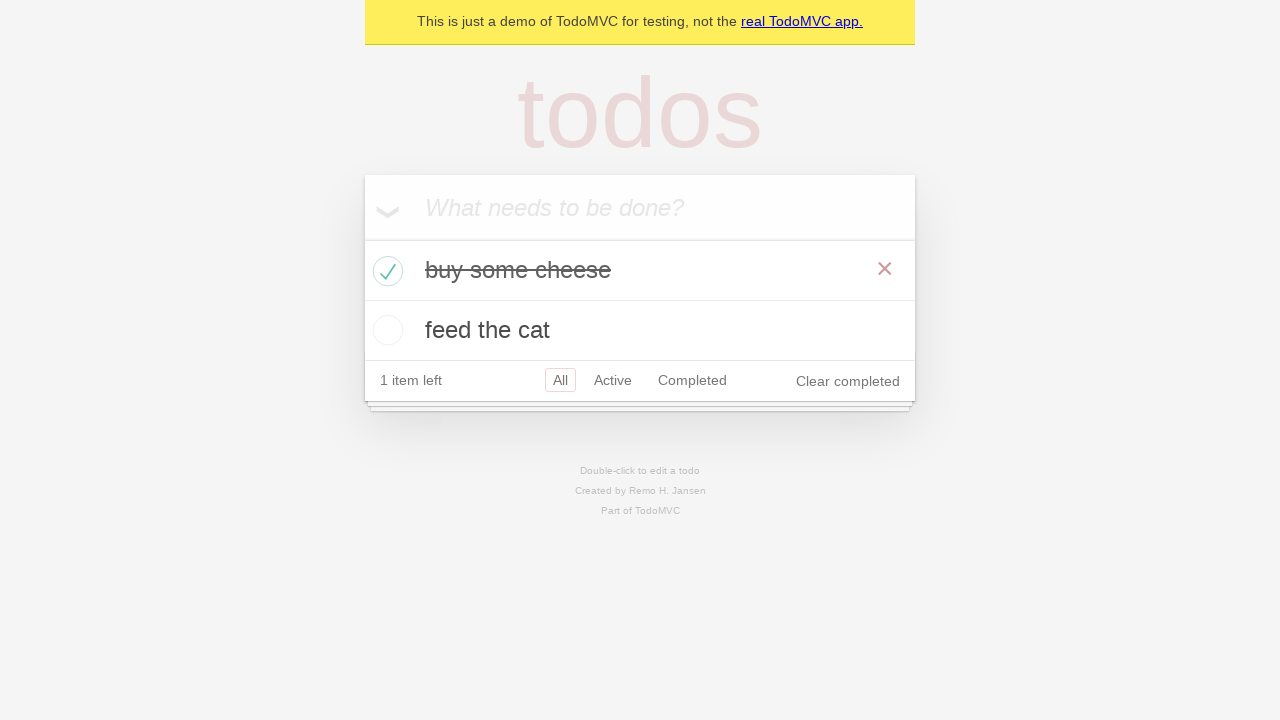

Unchecked the first todo item to mark as incomplete at (385, 271) on [data-testid='todo-item'] >> nth=0 >> internal:role=checkbox
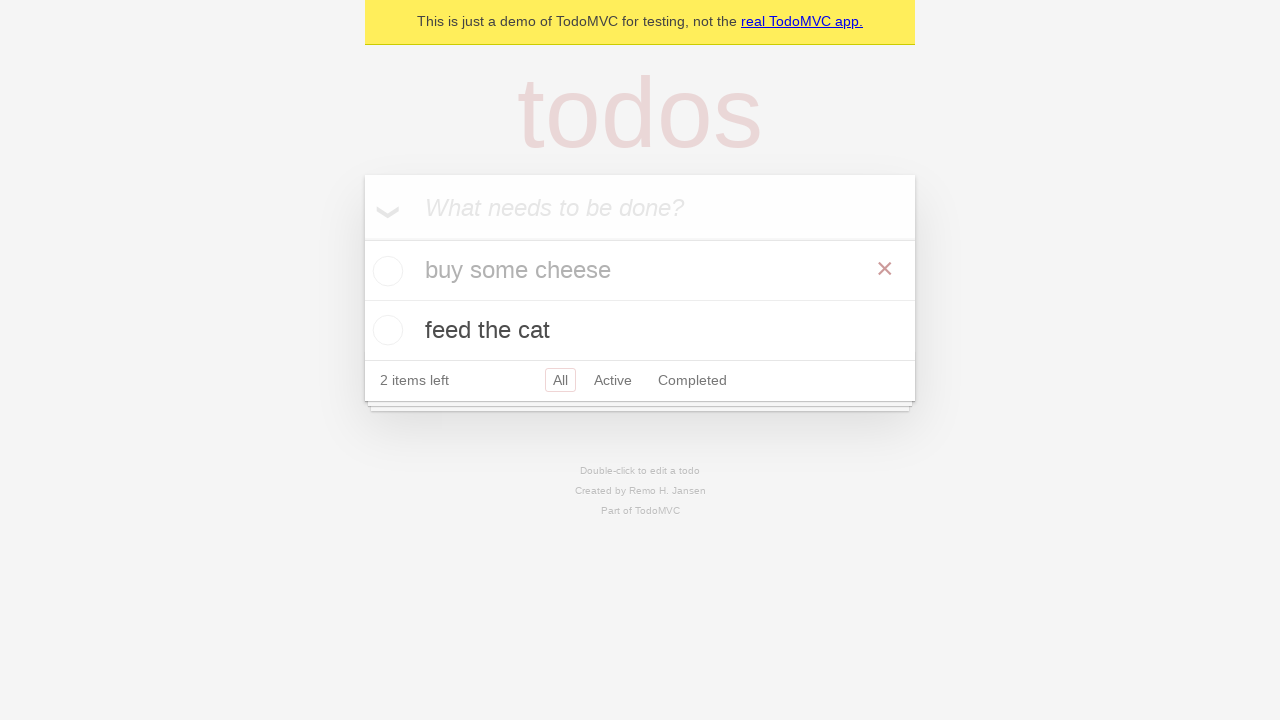

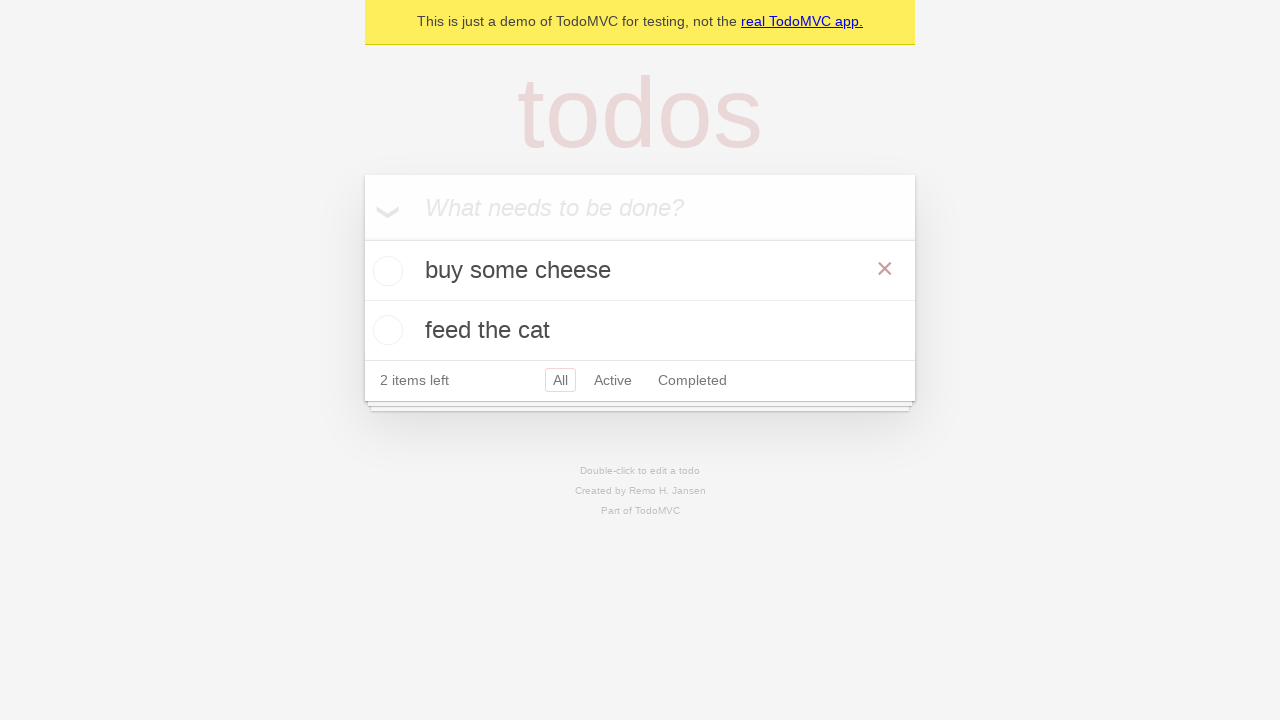